Tests browser alert/confirmation popup handling by clicking a button that triggers a confirmation dialog, accepting it, then clicking again and dismissing the second confirmation dialog

Starting URL: https://demoqa.com/alerts

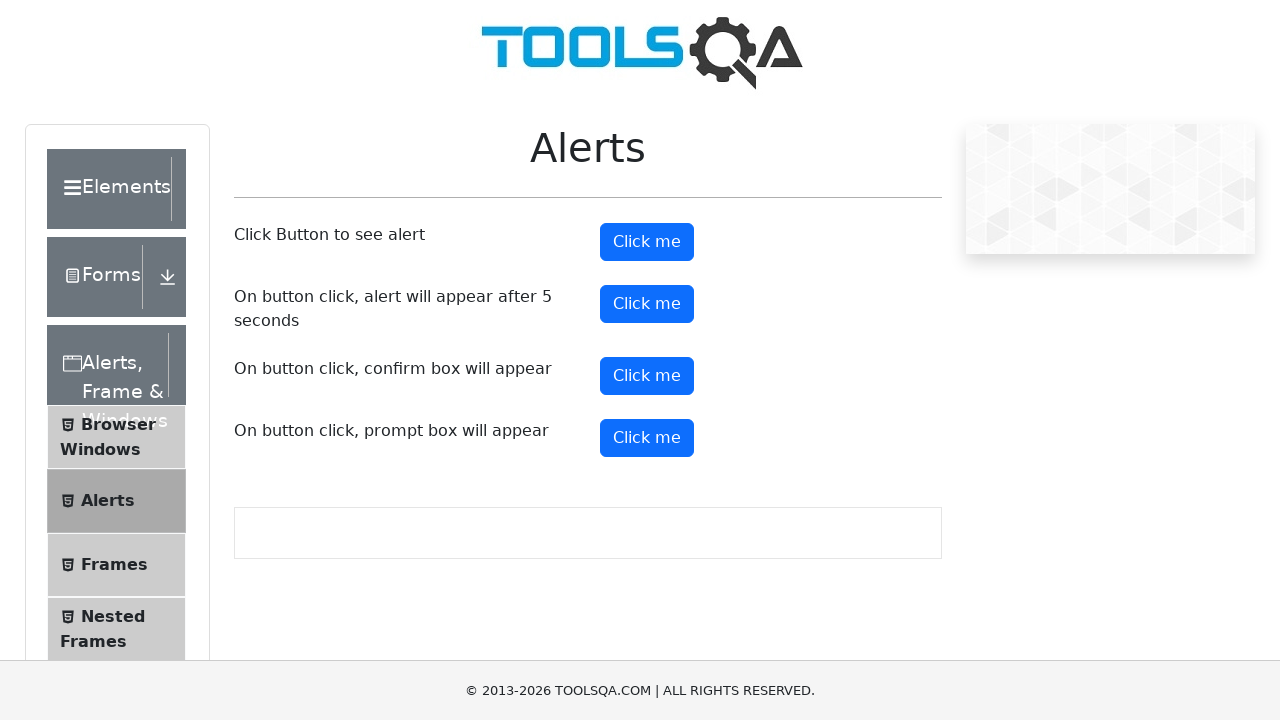

Clicked confirm button to trigger first confirmation popup at (647, 376) on button#confirmButton
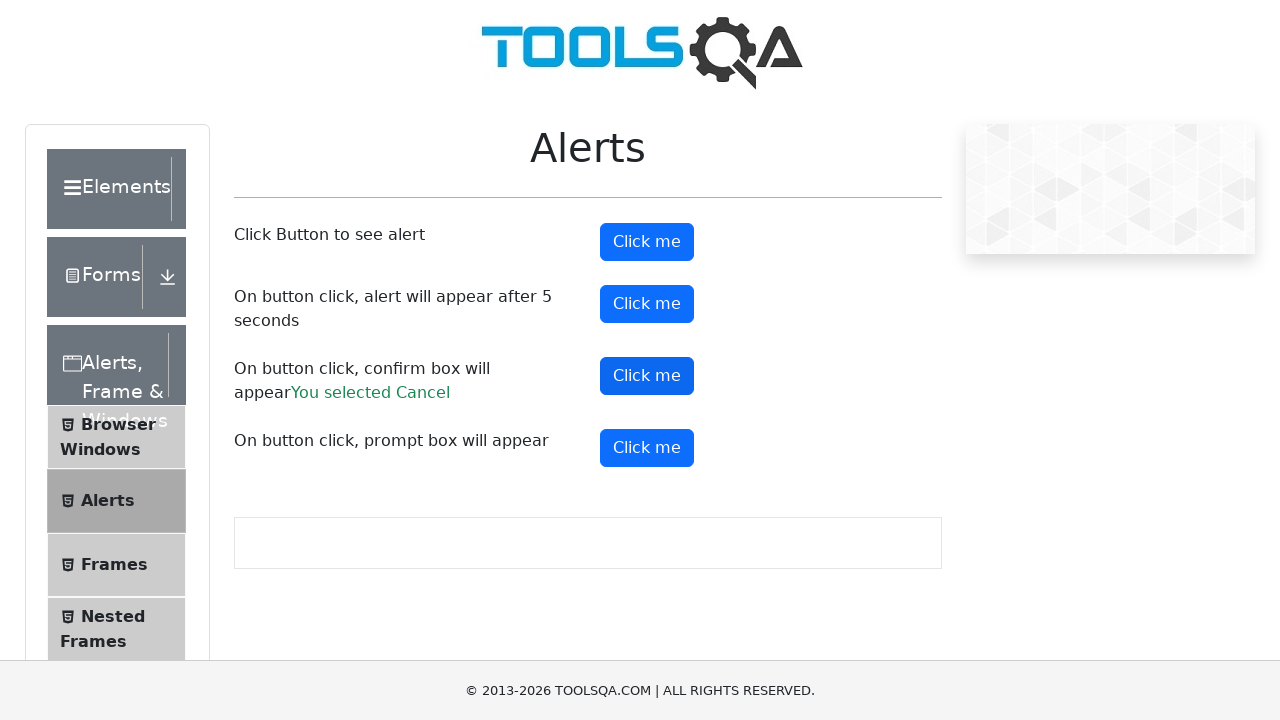

Set up dialog handler to accept confirmation dialogs
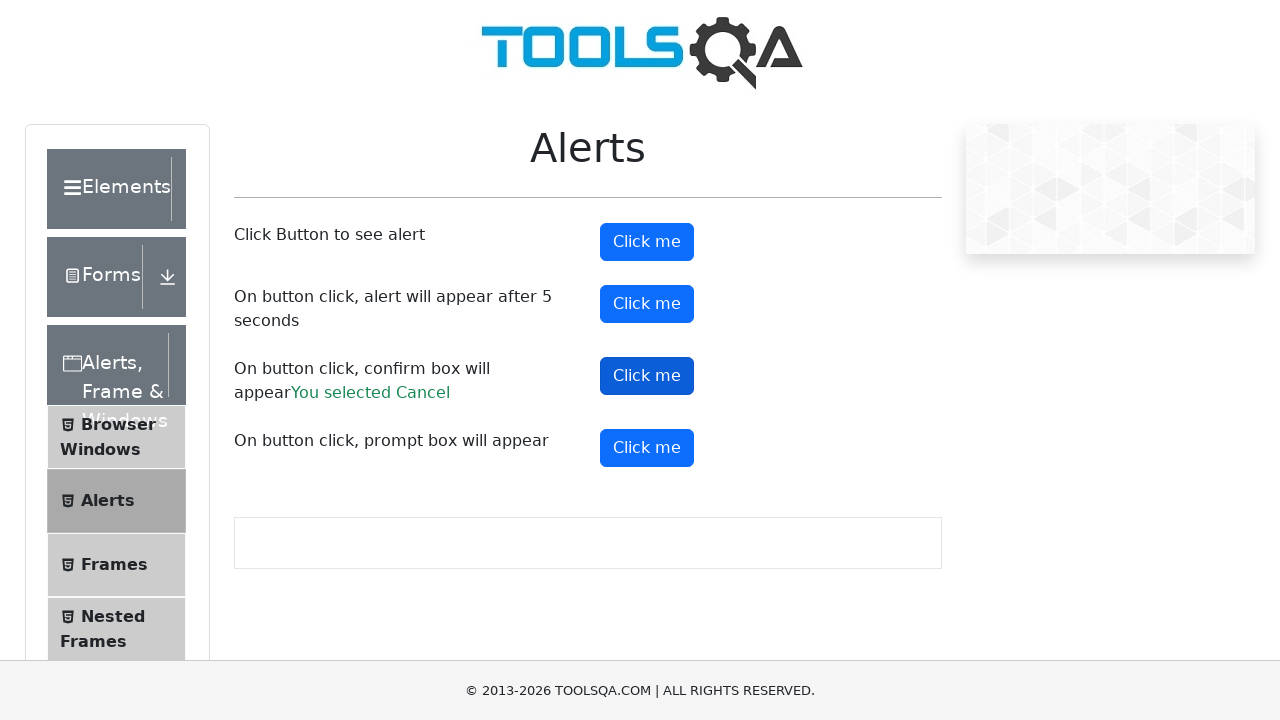

Clicked confirm button to trigger dialog at (647, 376) on button#confirmButton
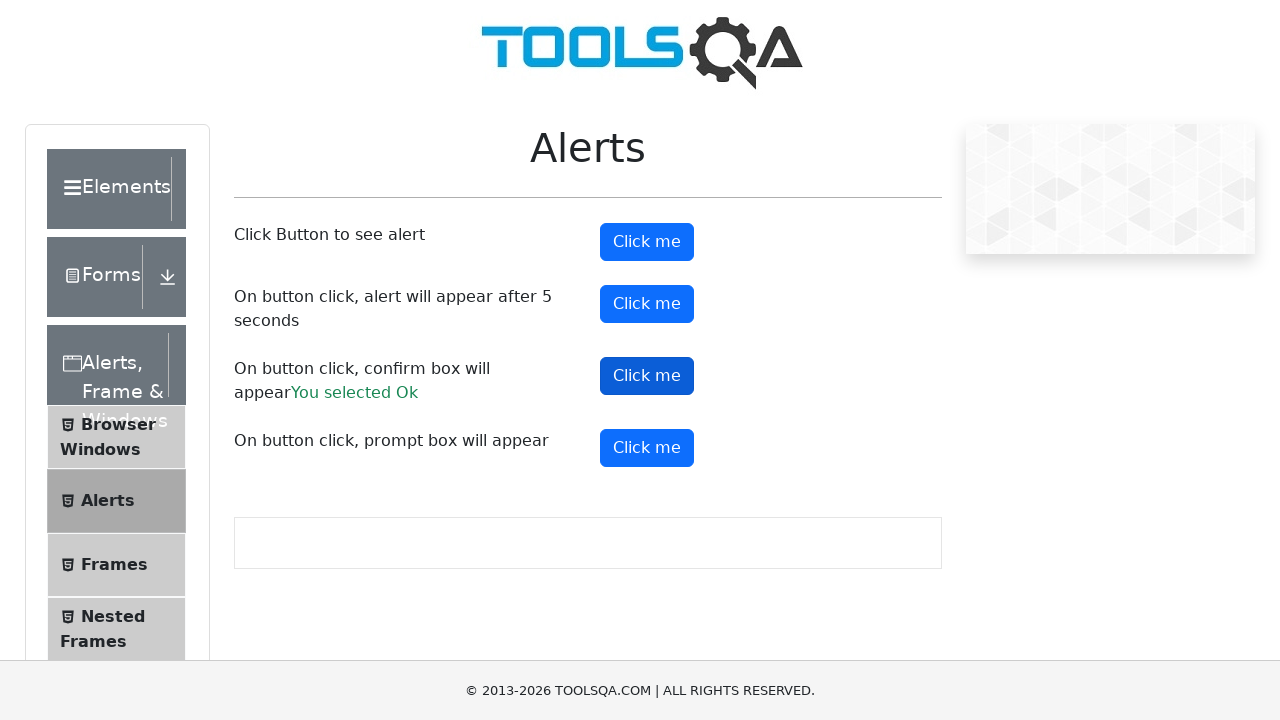

Waited for first dialog interaction to complete
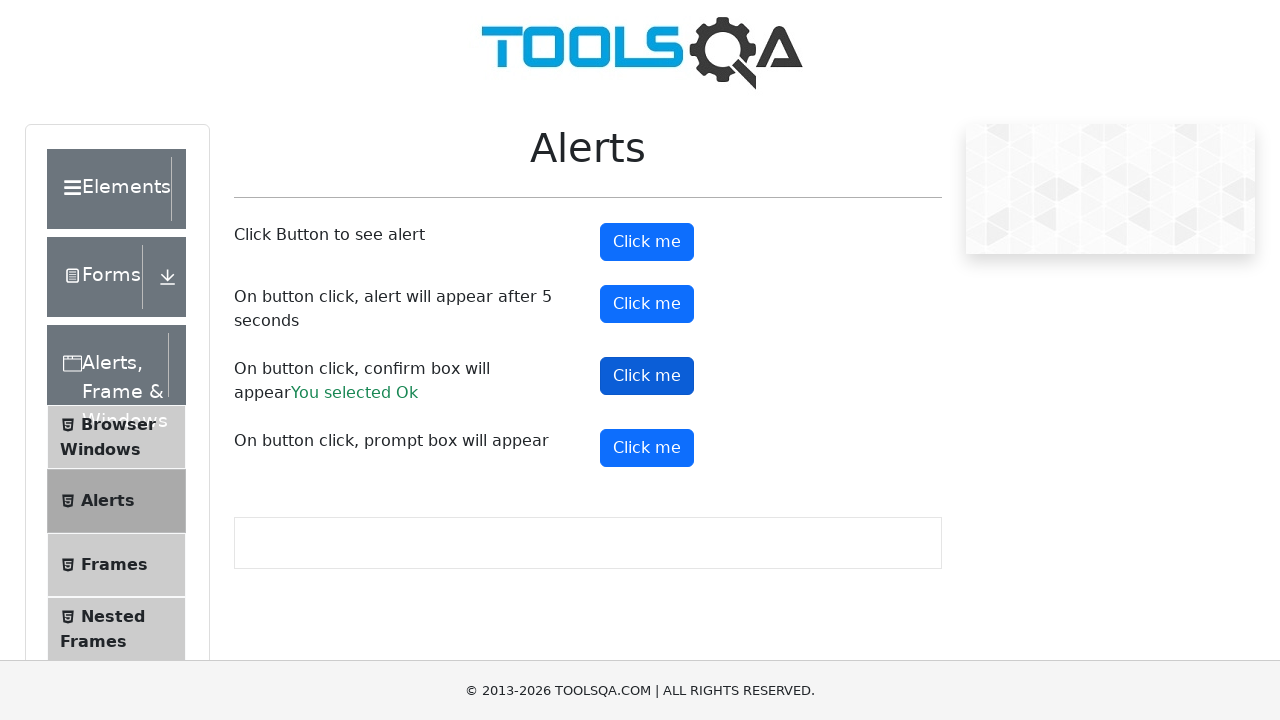

Set up dialog handler to dismiss next confirmation dialog
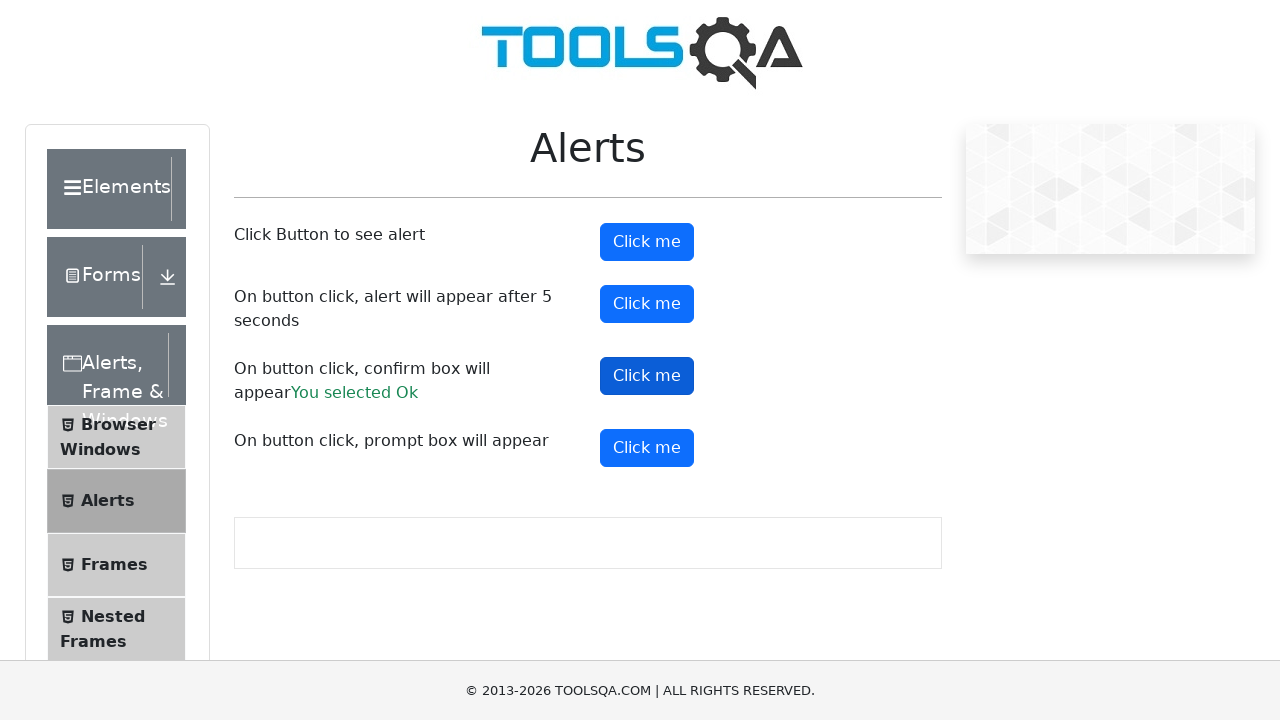

Clicked confirm button to trigger second confirmation popup at (647, 376) on button#confirmButton
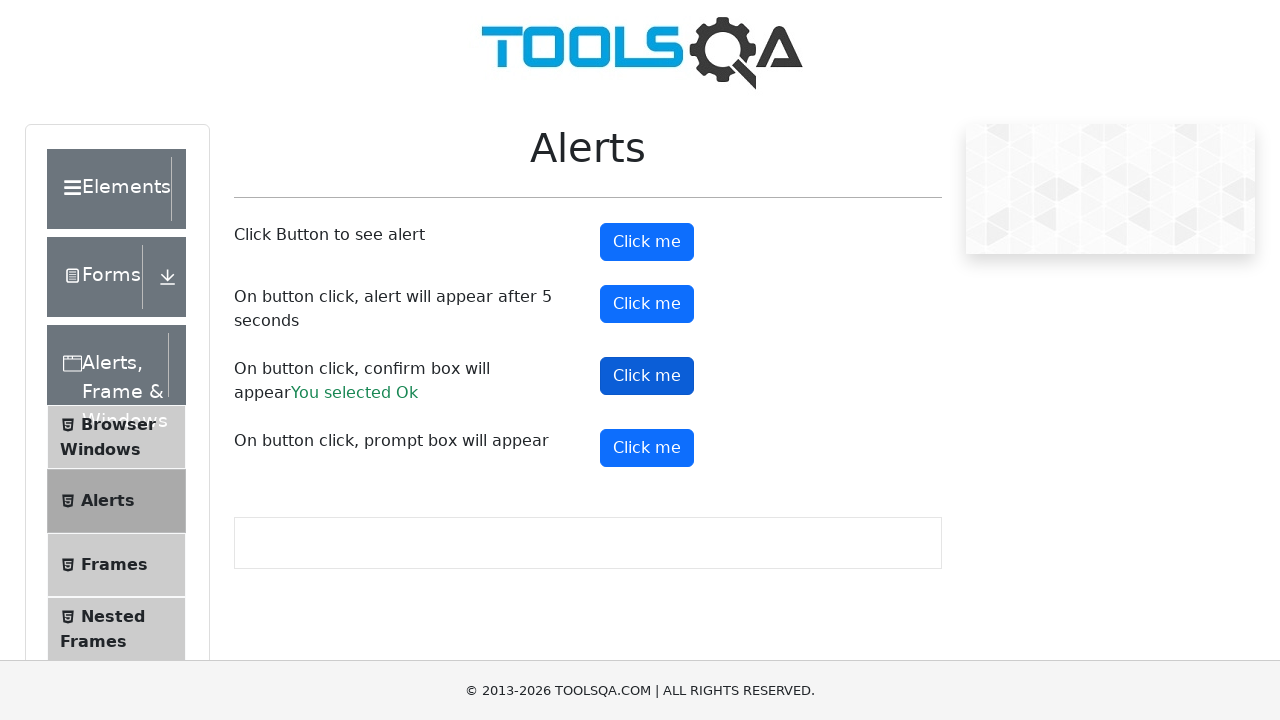

Waited for second dialog dismissal to complete
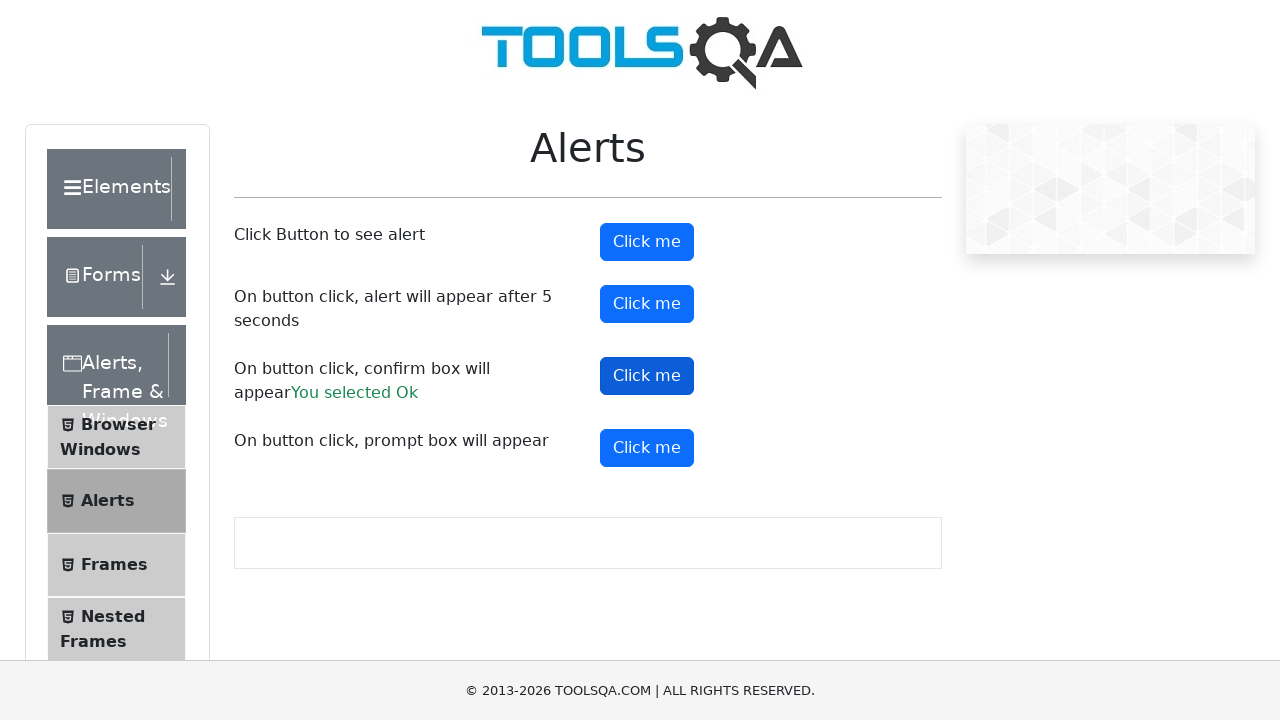

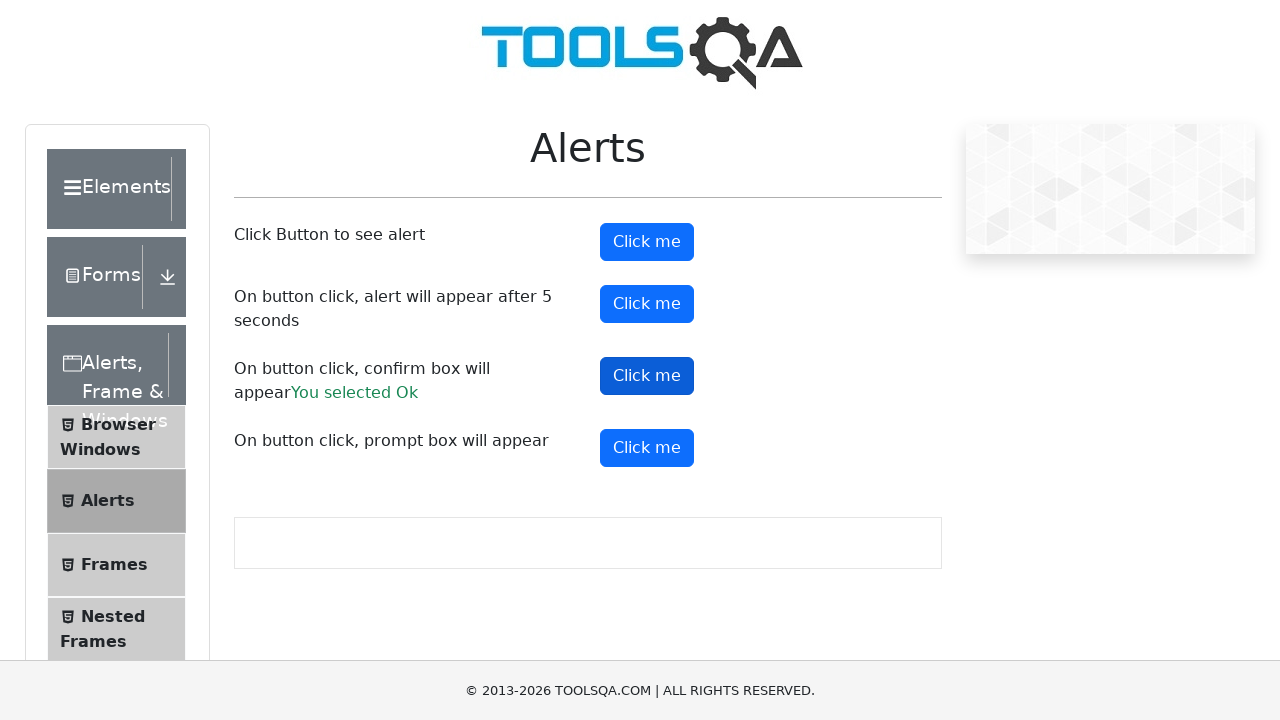